Tests navigation from the main page to the registration page by clicking the registration button and verifying the URL changes correctly

Starting URL: https://qa.koel.app/

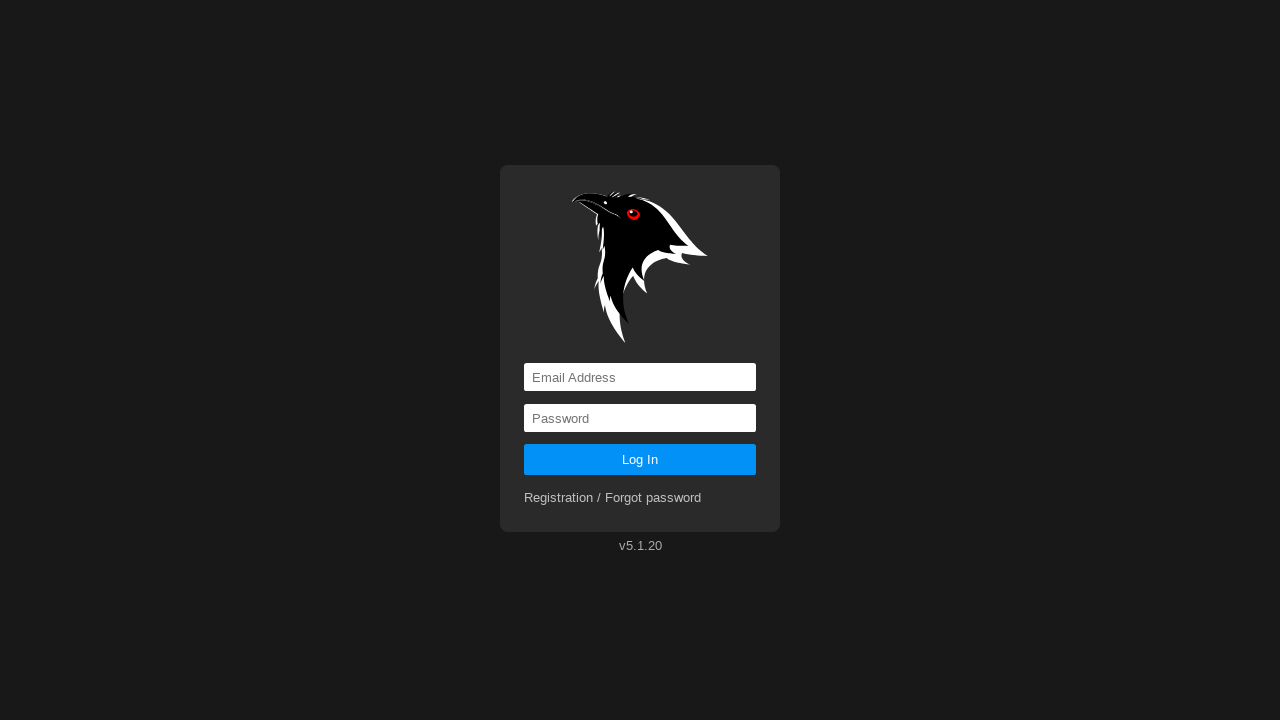

Clicked registration button at (613, 498) on a[href='registration']
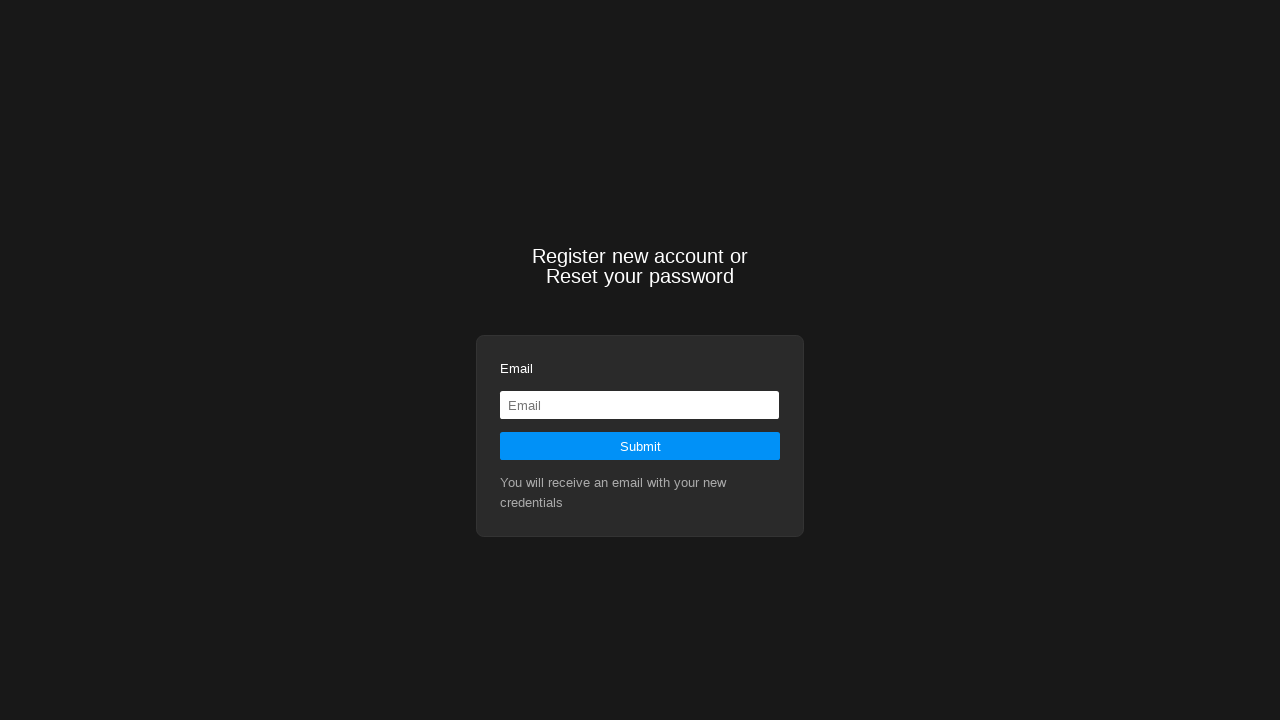

Successfully navigated to registration page at https://qa.koel.app/registration
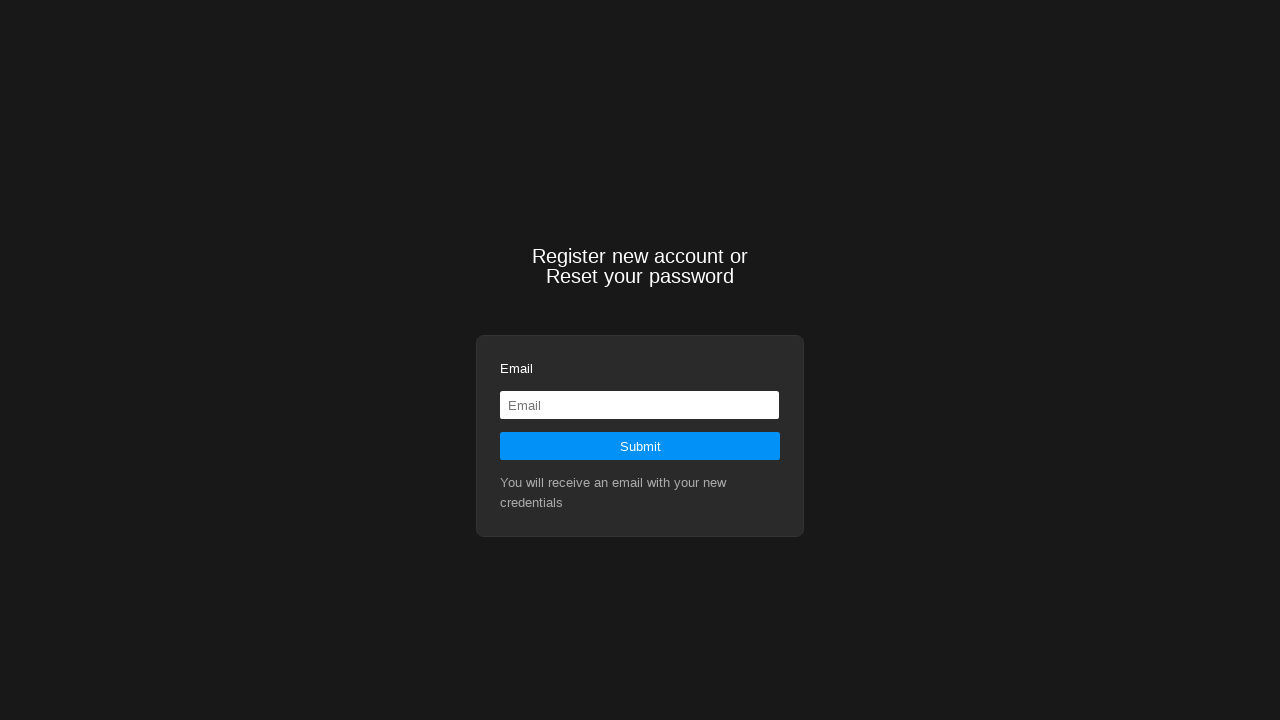

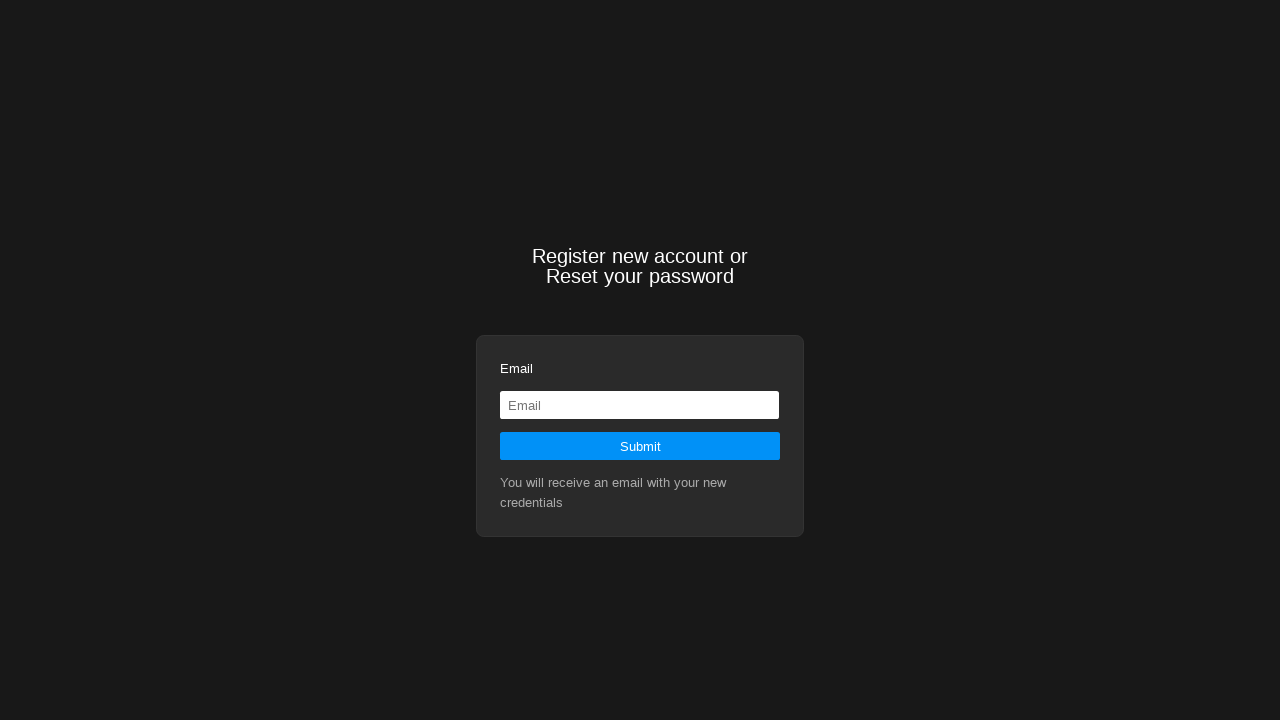